Tests a math puzzle page by reading a value from the page, calculating a mathematical formula (log of absolute value of 12*sin(x)), filling the result into a form field, checking a checkbox, selecting a radio button, and submitting the form.

Starting URL: http://suninjuly.github.io/math.html

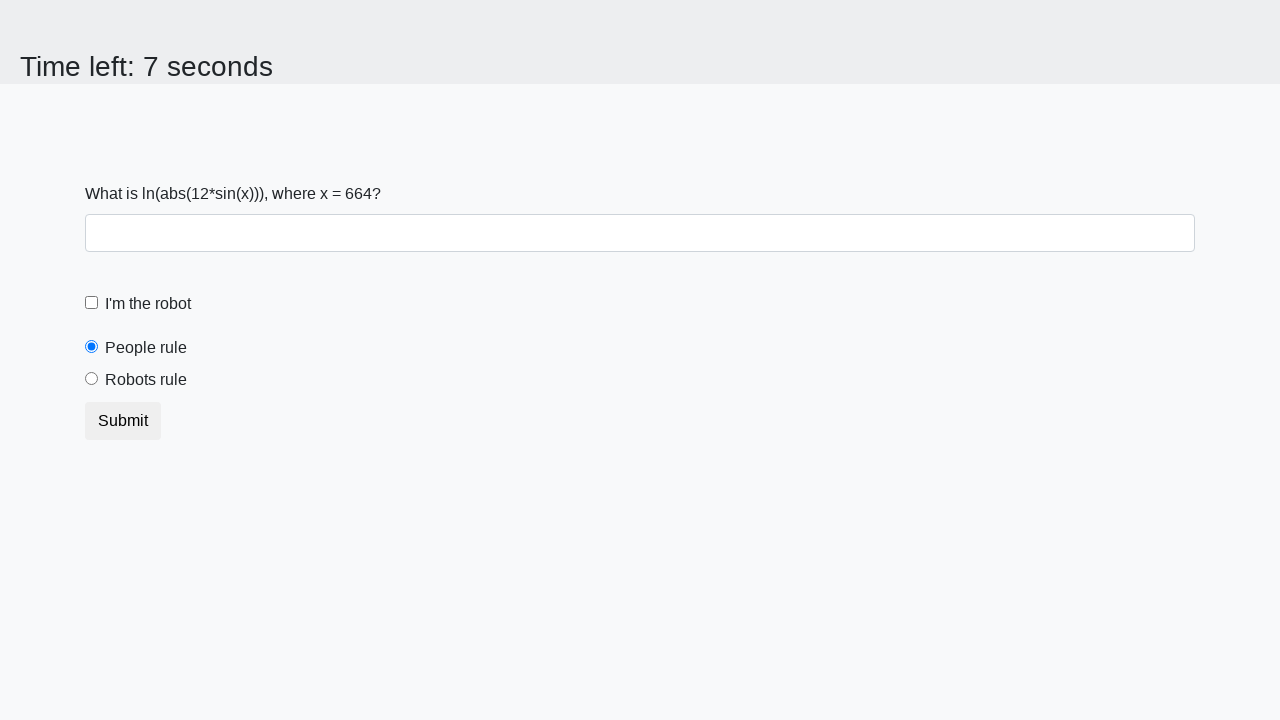

Located and retrieved x value from #input_value element
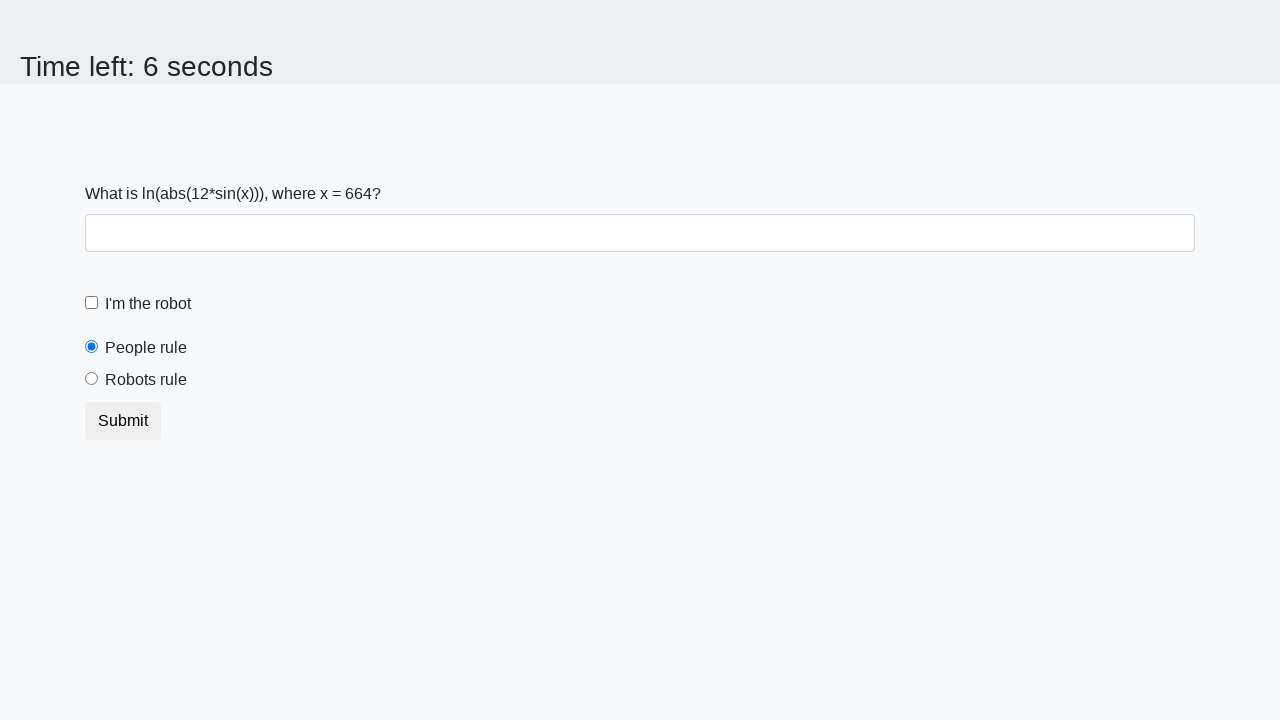

Calculated mathematical formula: log(|12*sin(x)|)
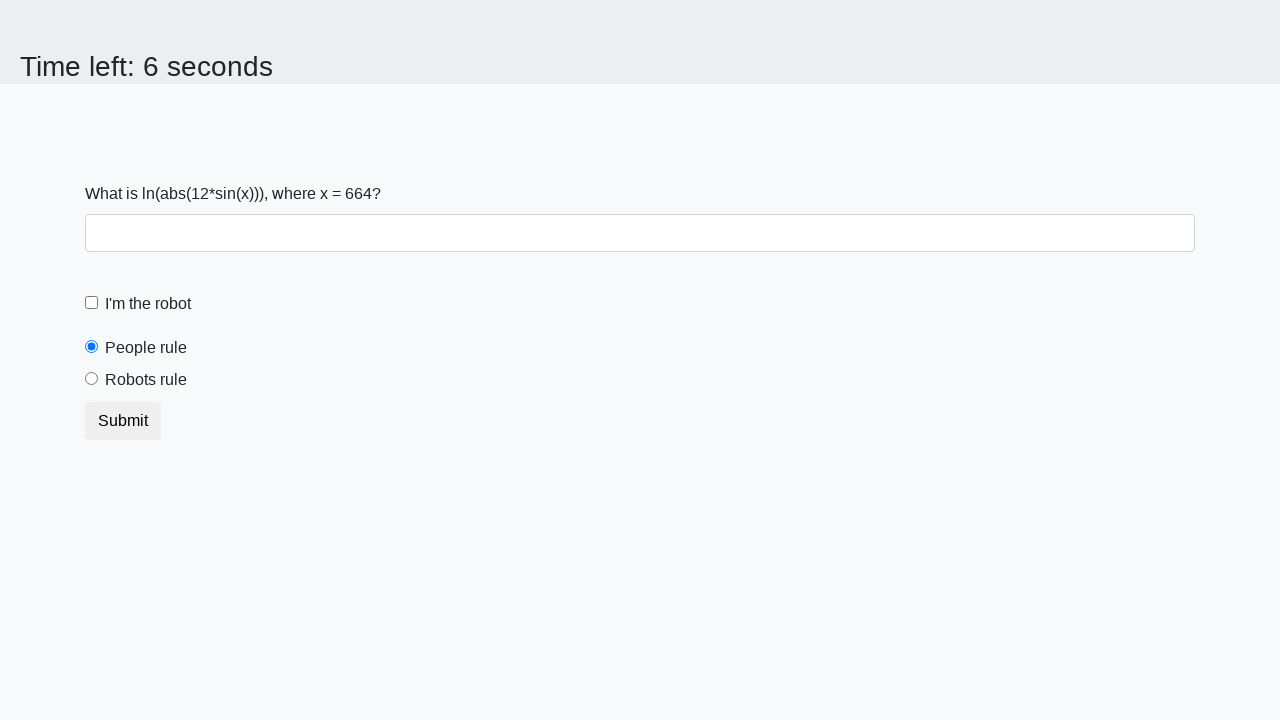

Filled calculated result into form field on .form-control
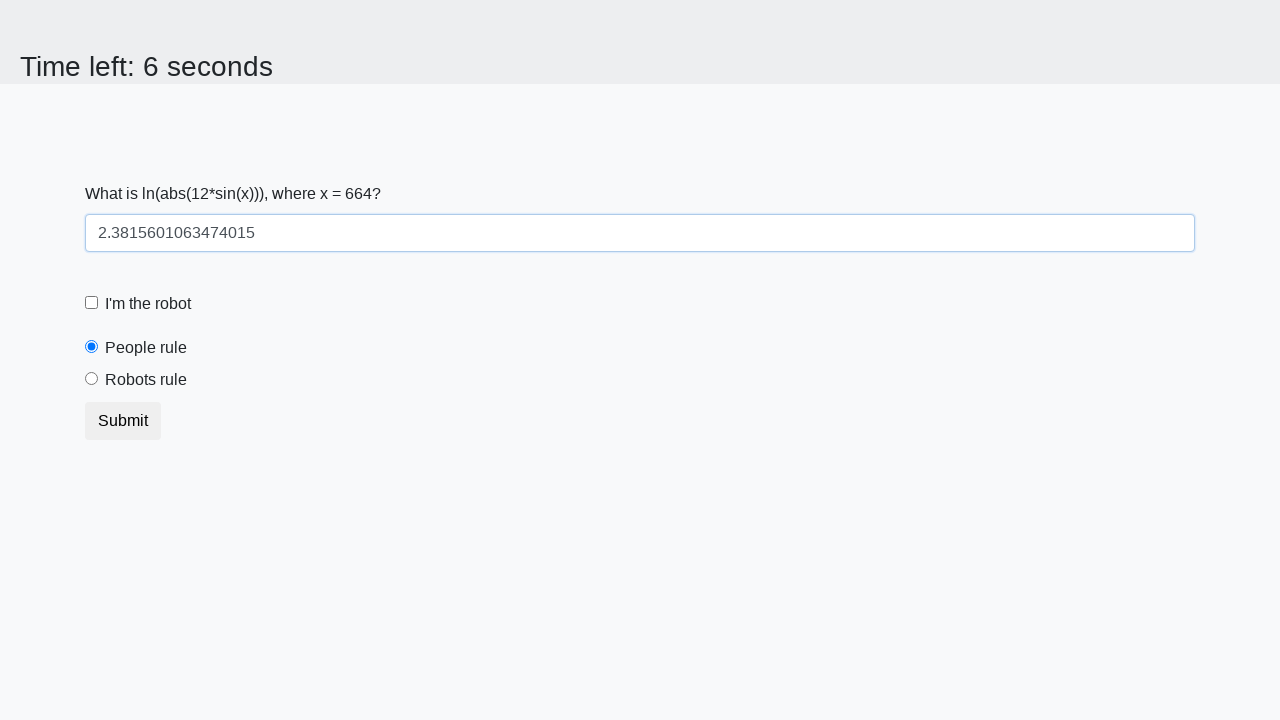

Checked the robot checkbox at (92, 303) on #robotCheckbox
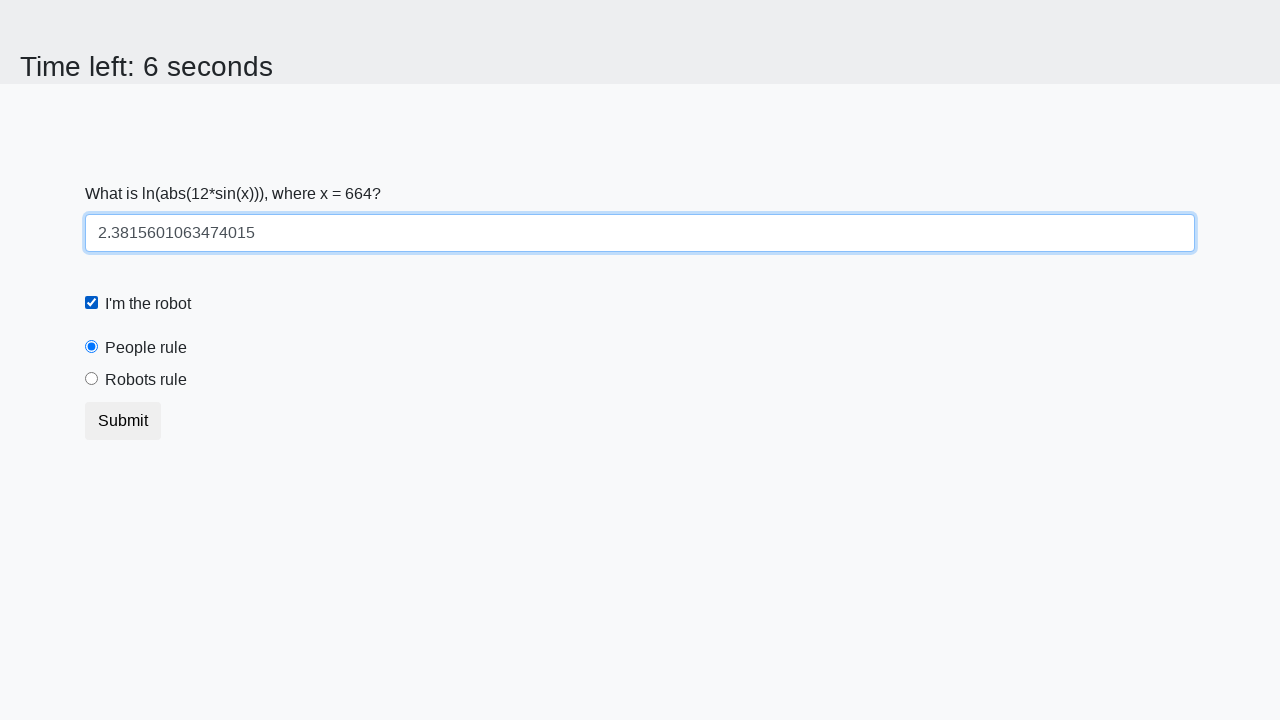

Selected the robots rule radio button at (146, 380) on label[for='robotsRule']
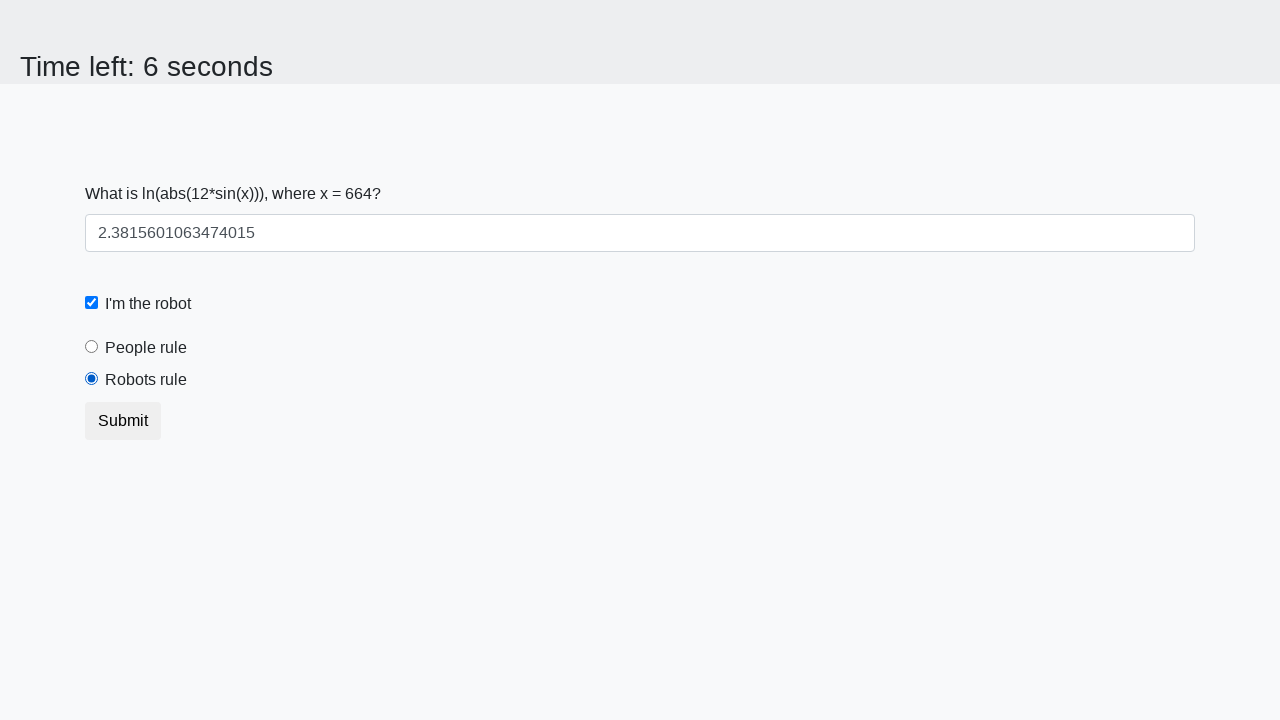

Clicked the submit button at (123, 421) on button.btn
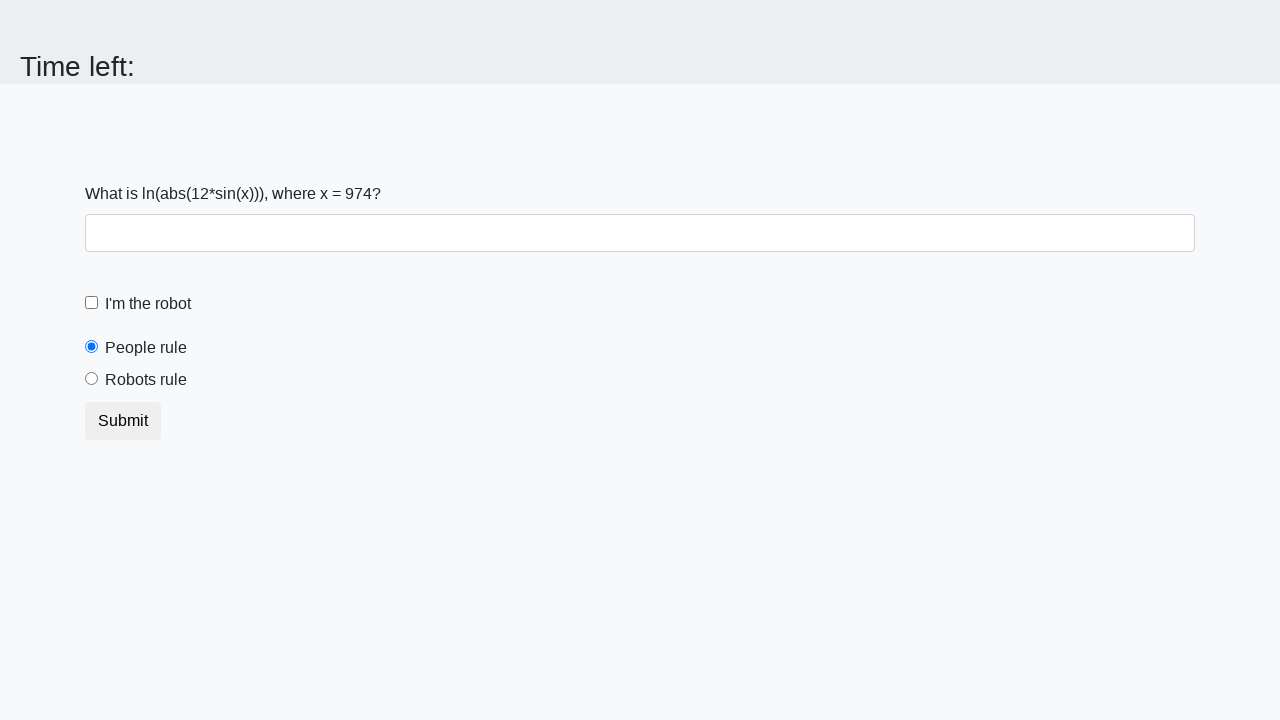

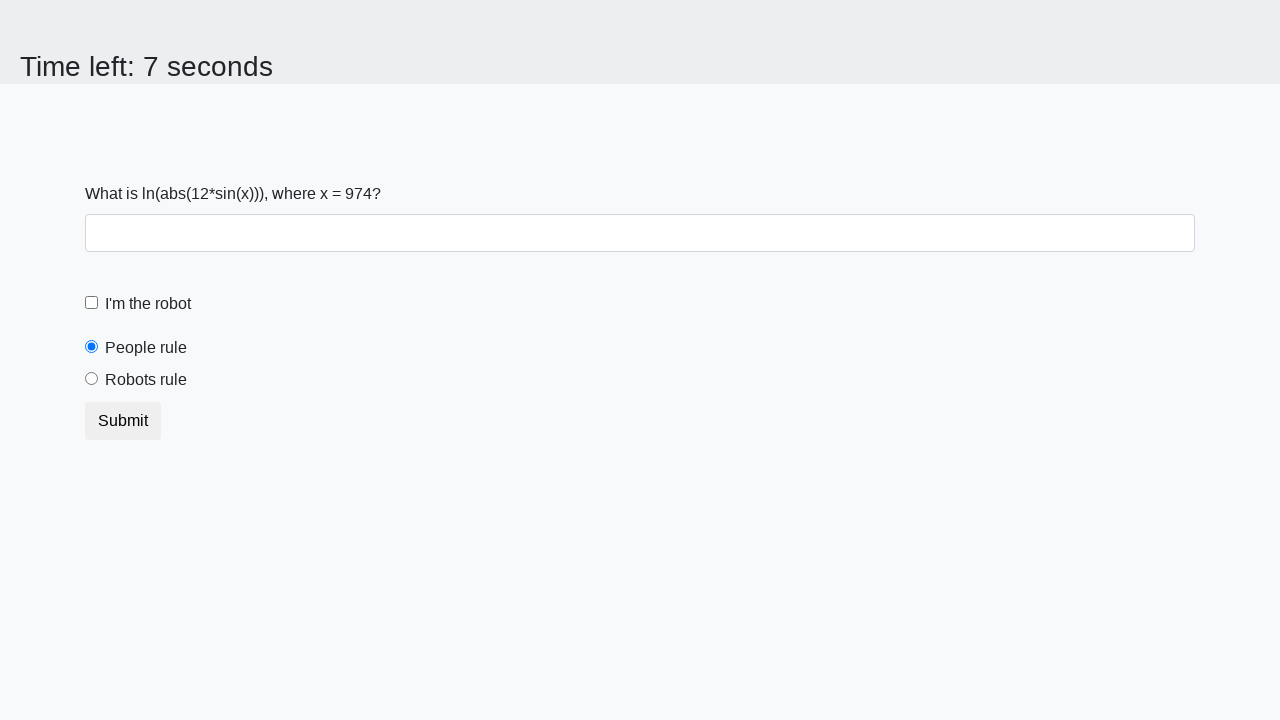